Tests simple alert dialog handling by clicking a button that triggers an alert and accepting it

Starting URL: https://testautomationpractice.blogspot.com/

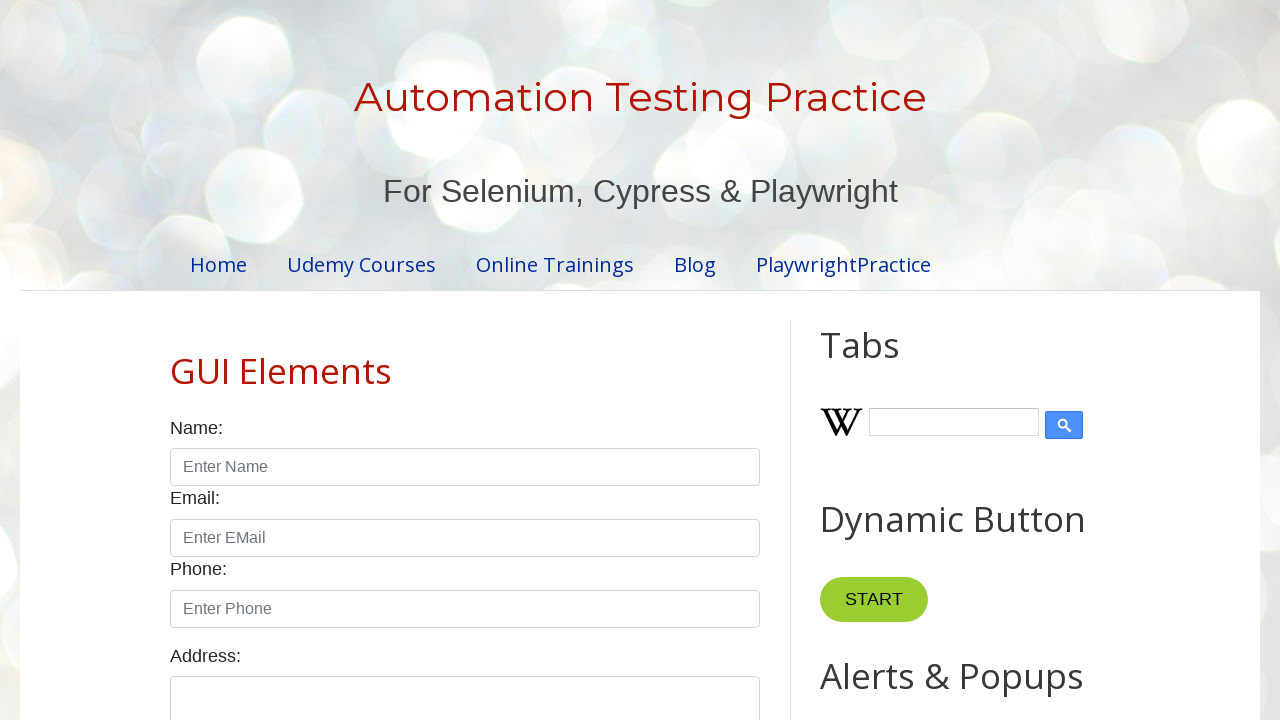

Set up alert dialog handler to accept dialogs
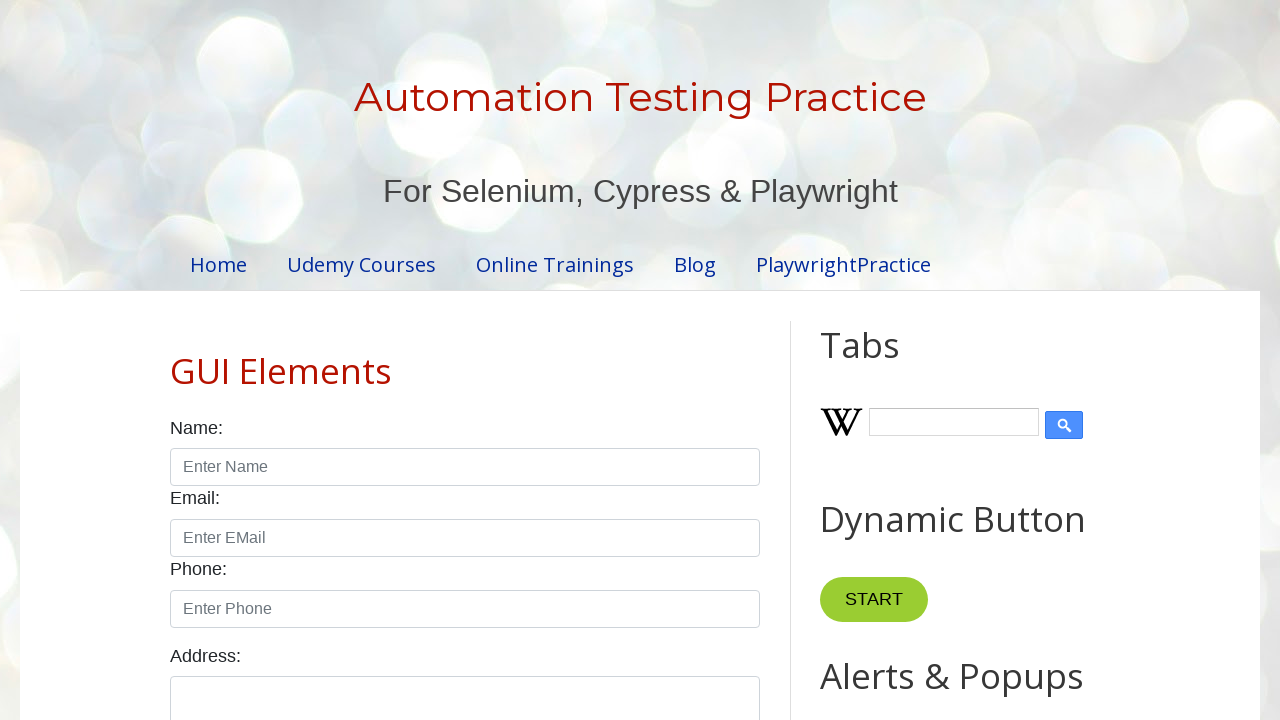

Clicked Simple Alert button at (888, 361) on xpath=//button[text()='Simple Alert']
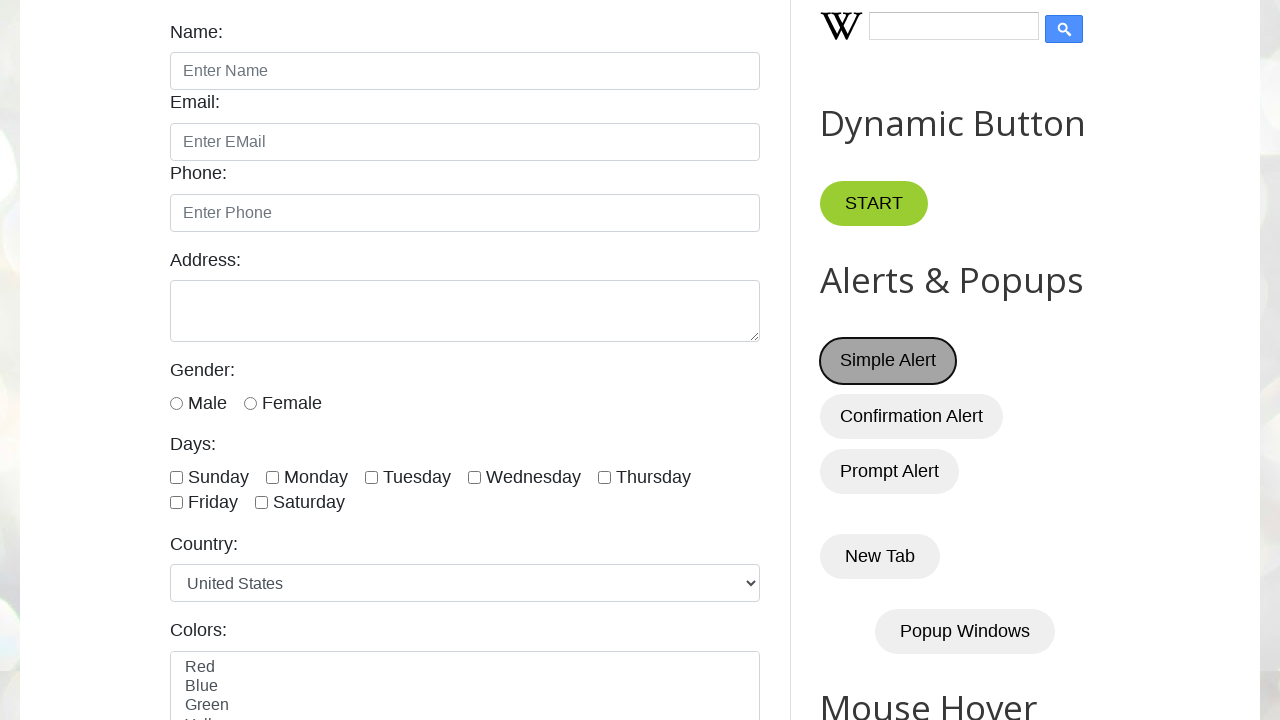

Waited for alert dialog to be processed
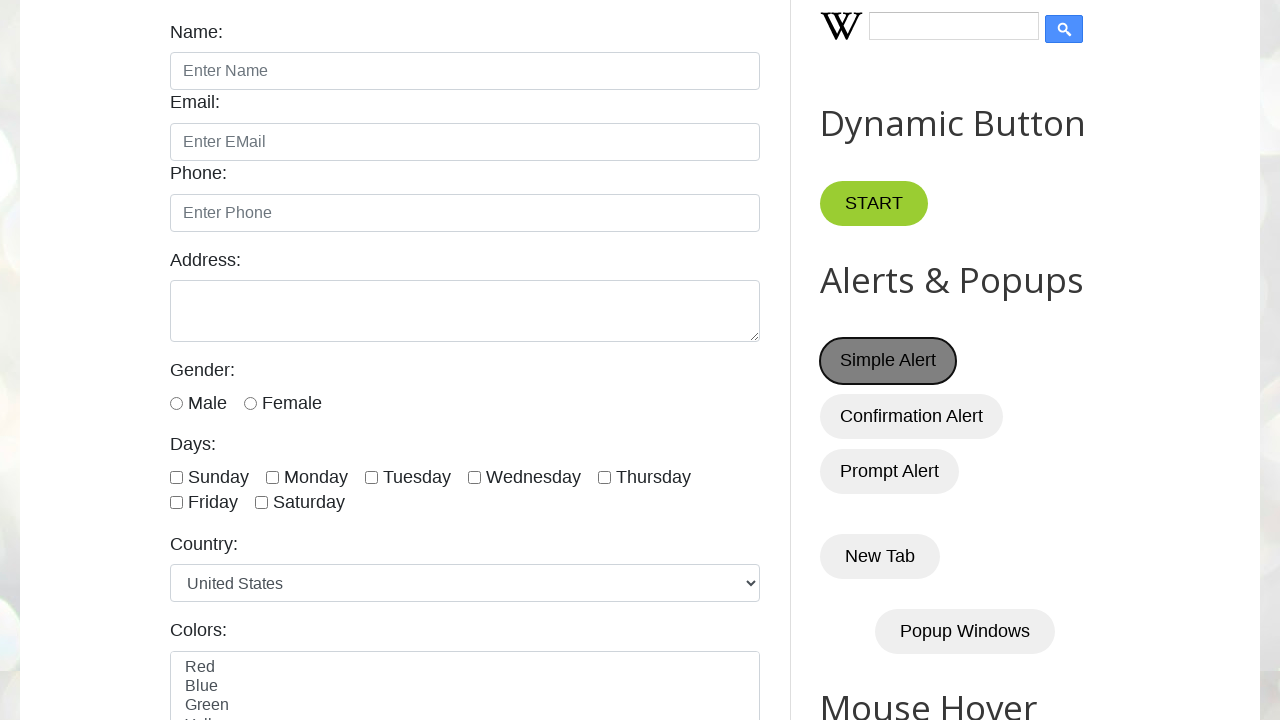

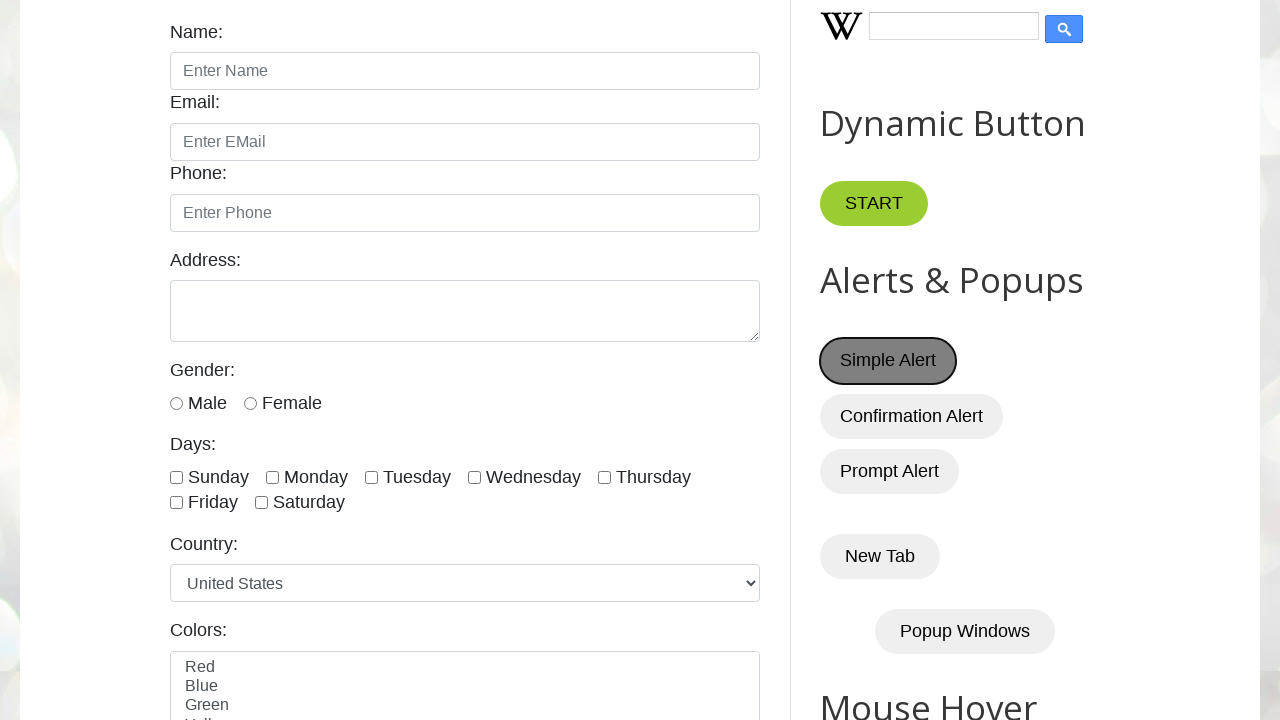